Navigates to a page with data tables and interacts with table elements to verify the table structure and data is accessible

Starting URL: https://ninjatables.com/examples-of-data-table-design-on-website/

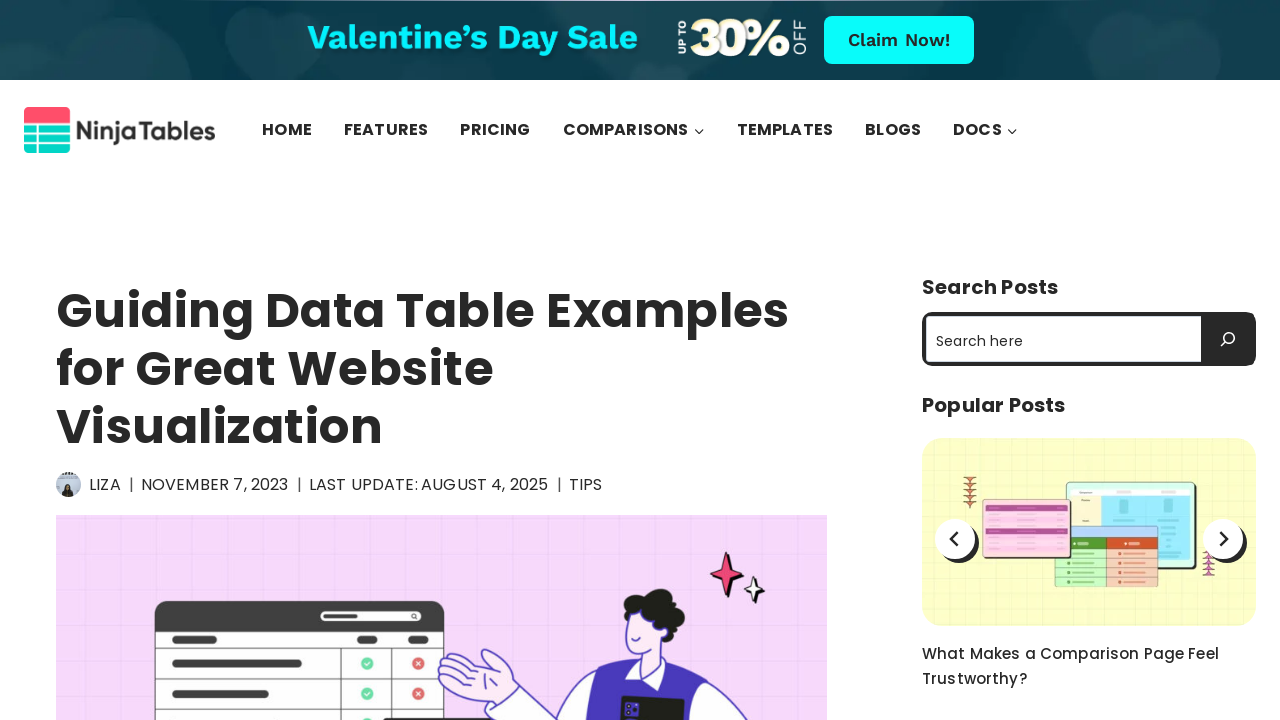

Waited for table with id 'footable_17874' to load
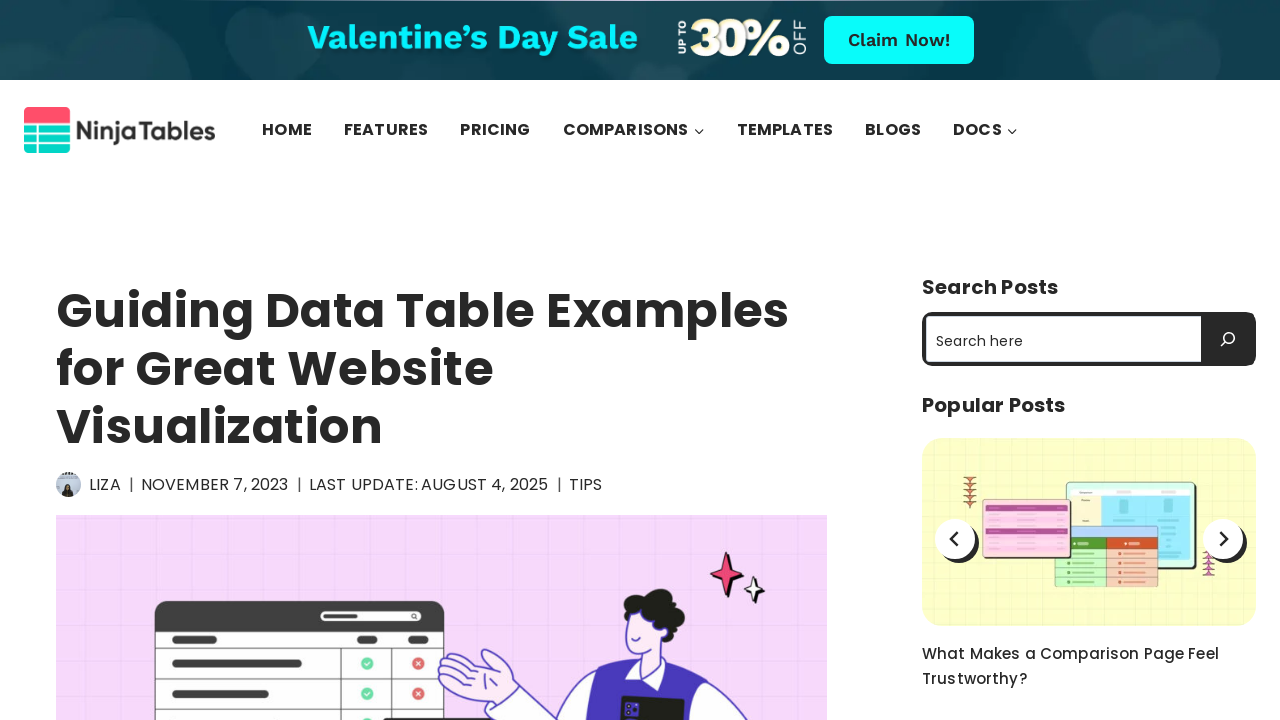

Verified table cells in column 6 are present
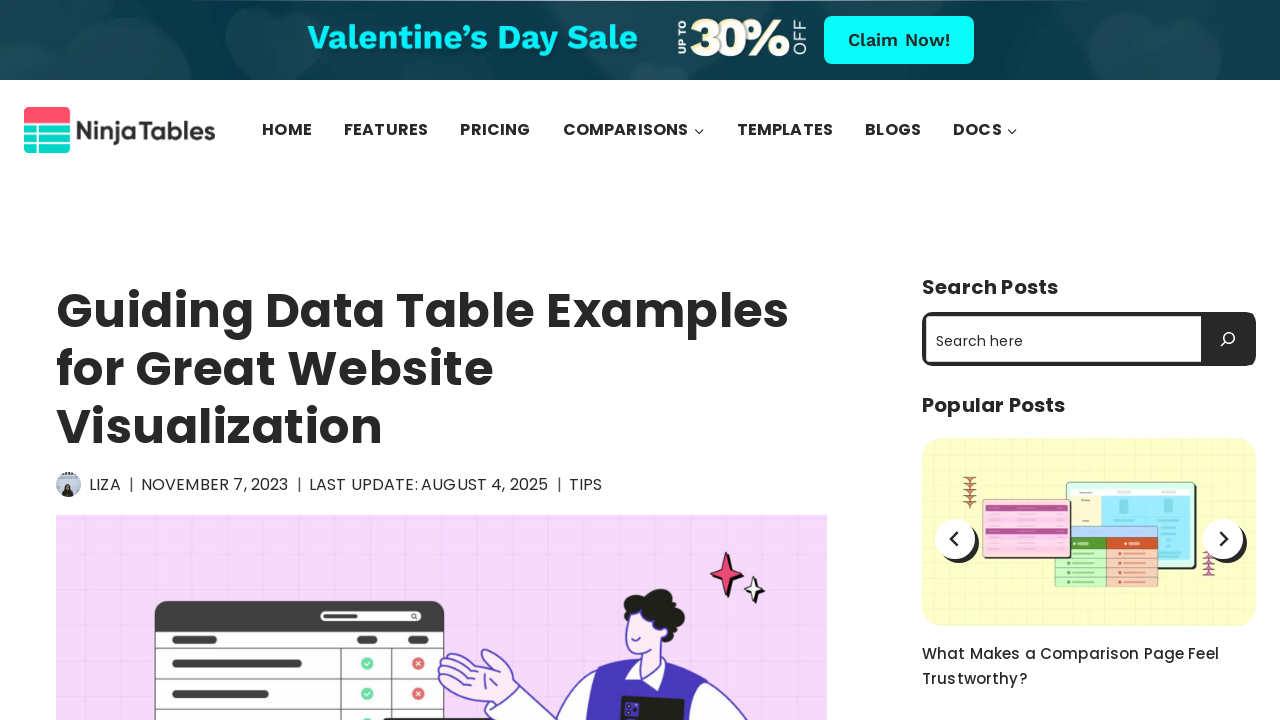

Located salary cells in table column 6
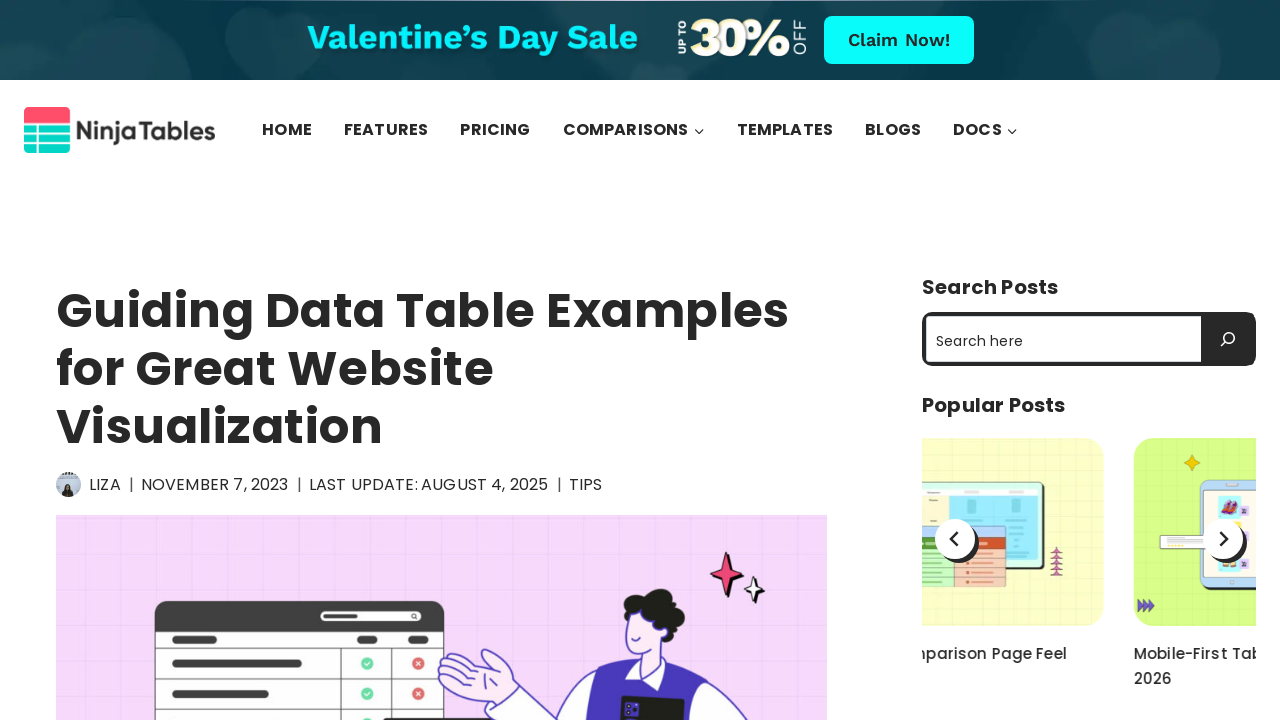

Retrieved first salary cell text content: '162,700'
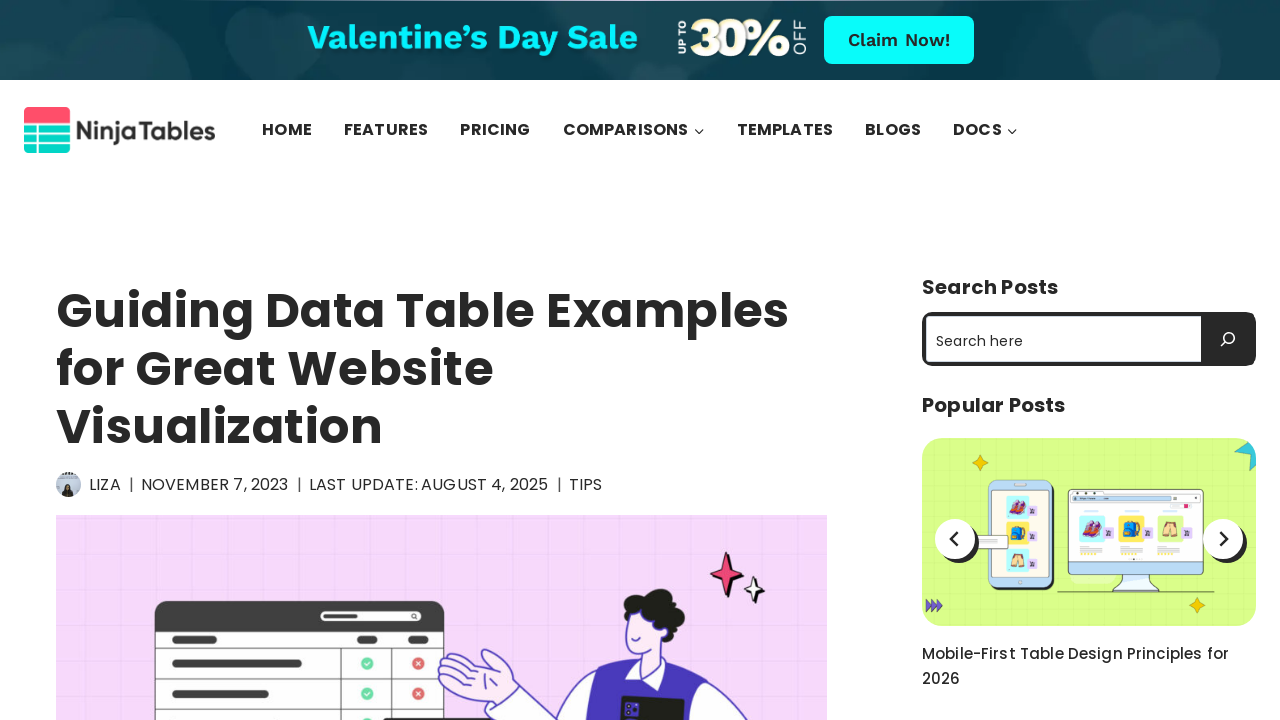

Verified related location cell in the same row is accessible
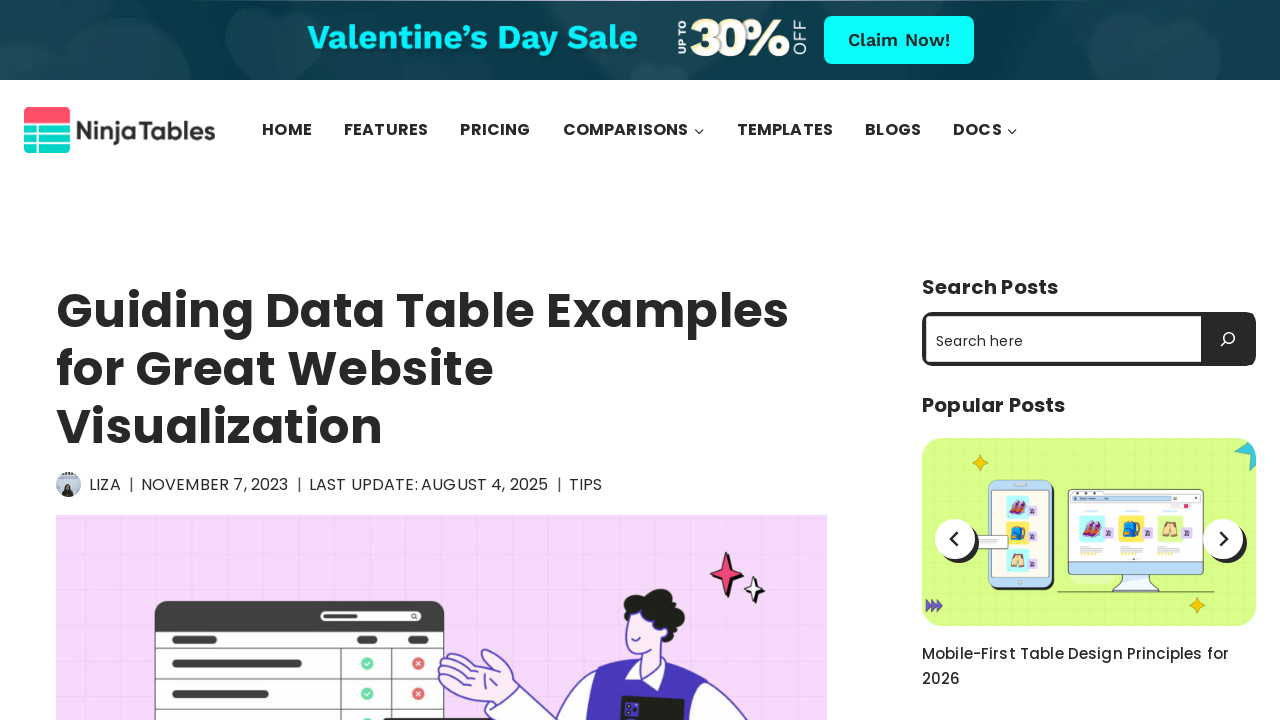

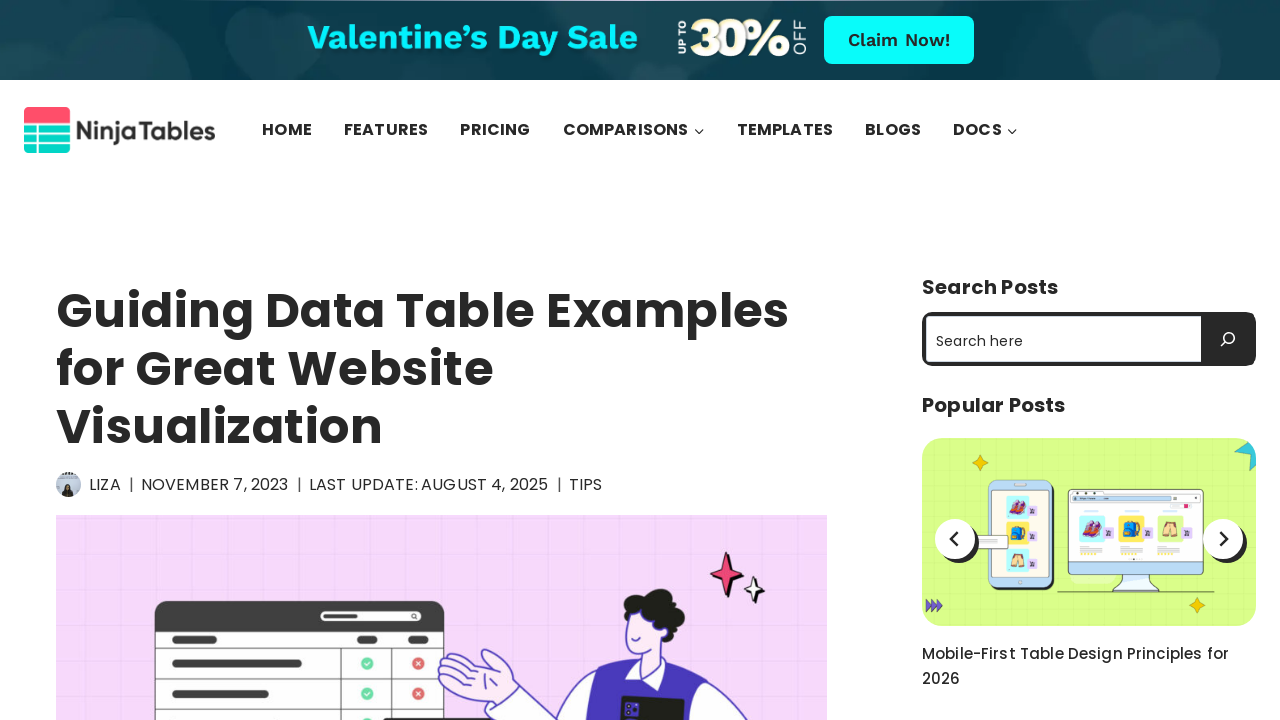